Tests clicking a sequence of initially disabled buttons as they become enabled

Starting URL: https://testpages.eviltester.com/styled/dynamic-buttons-disabled.html

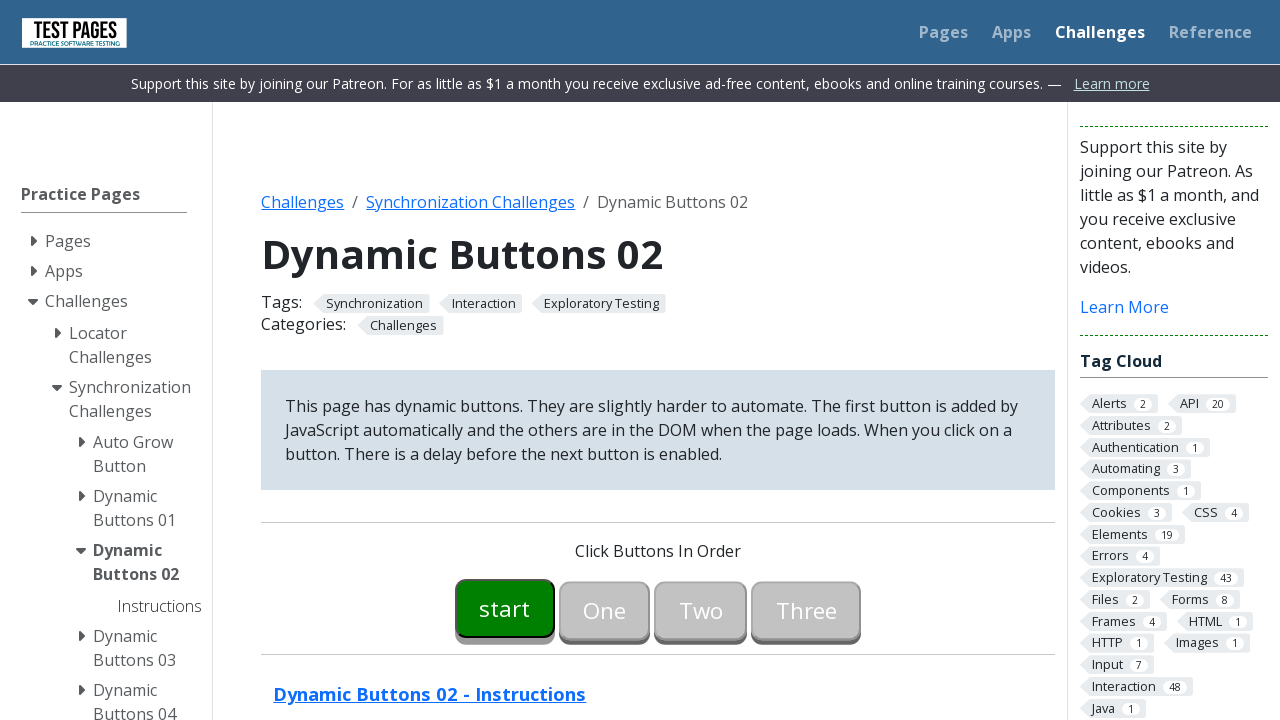

Waited for button 00 to be enabled
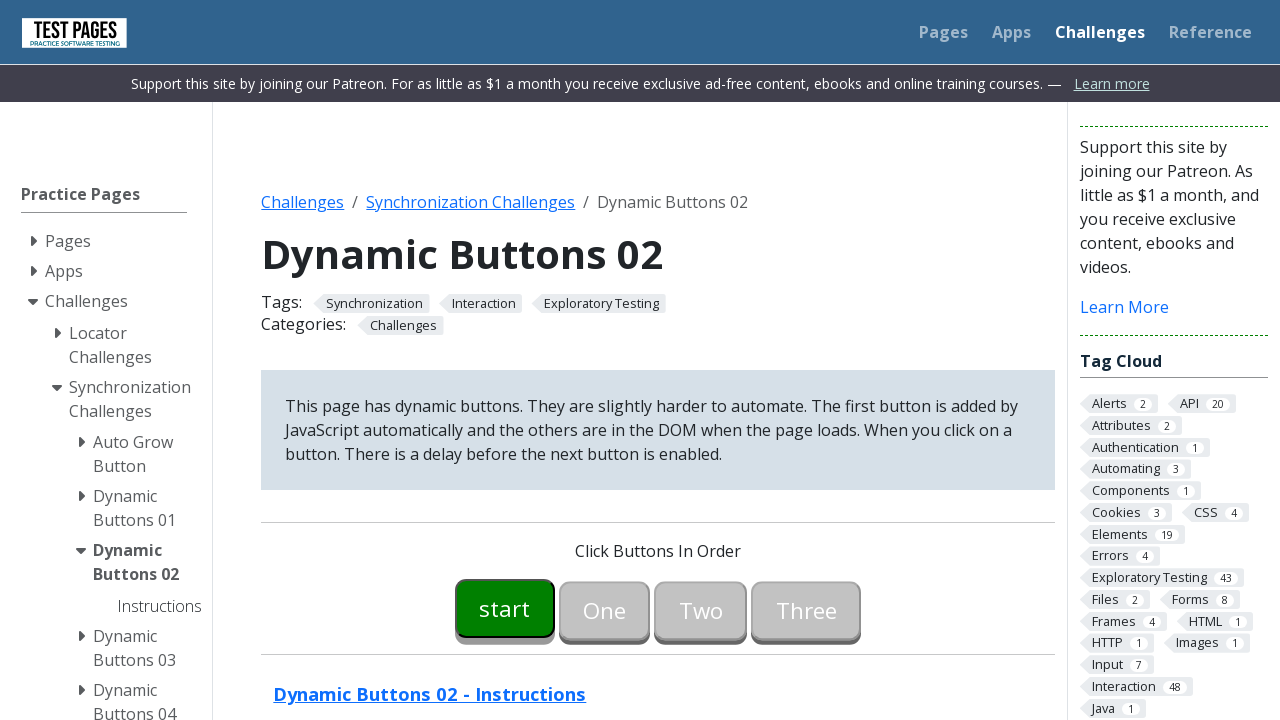

Clicked button 00 at (505, 608) on #button00
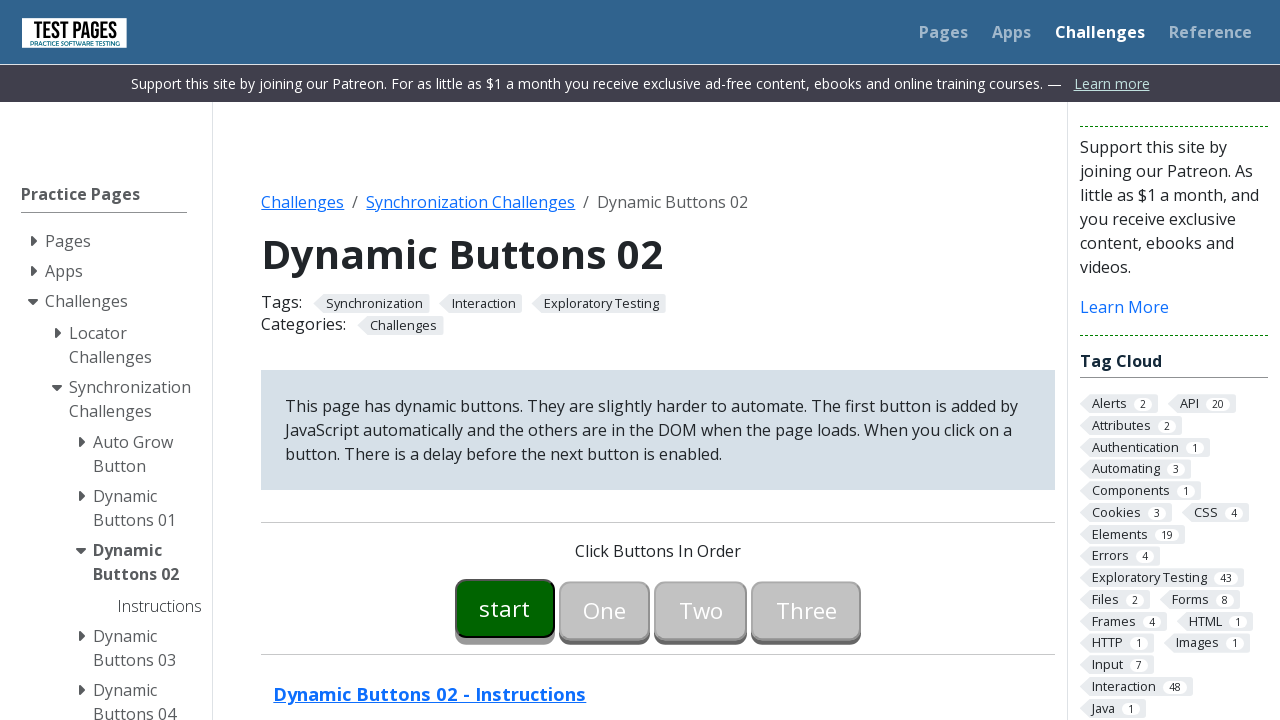

Waited for button 01 to be enabled
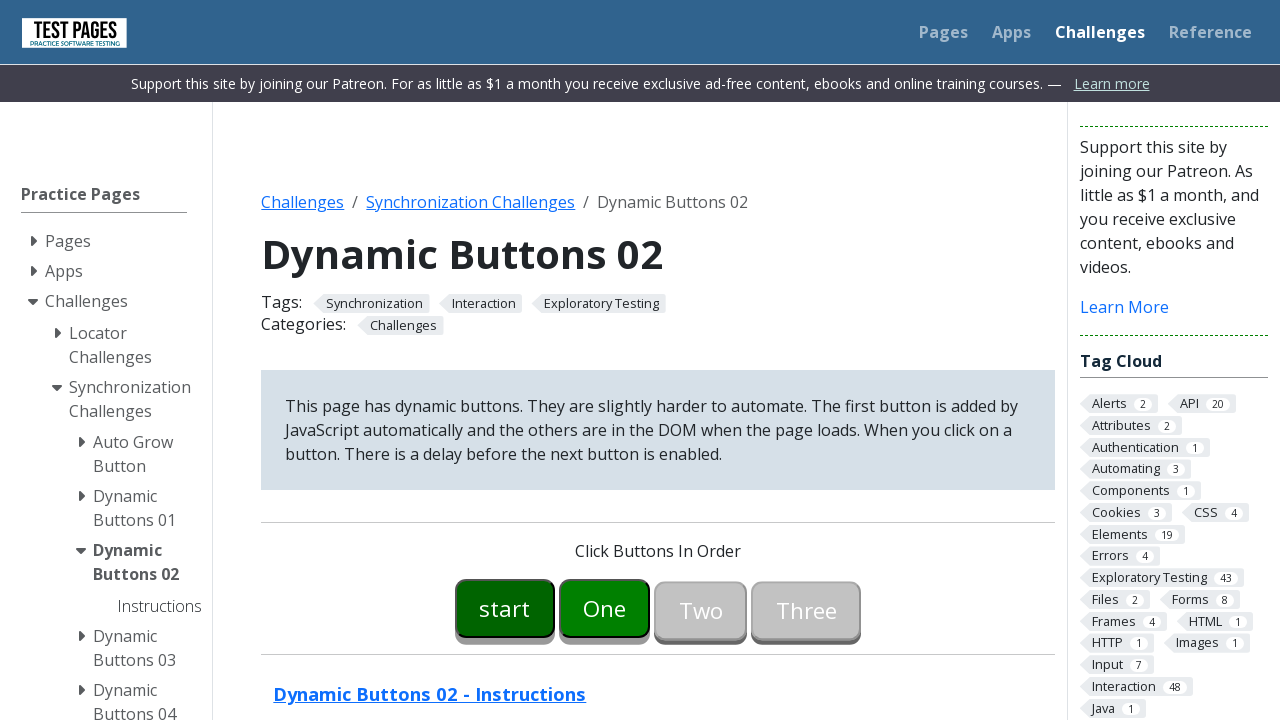

Clicked button 01 at (605, 608) on #button01
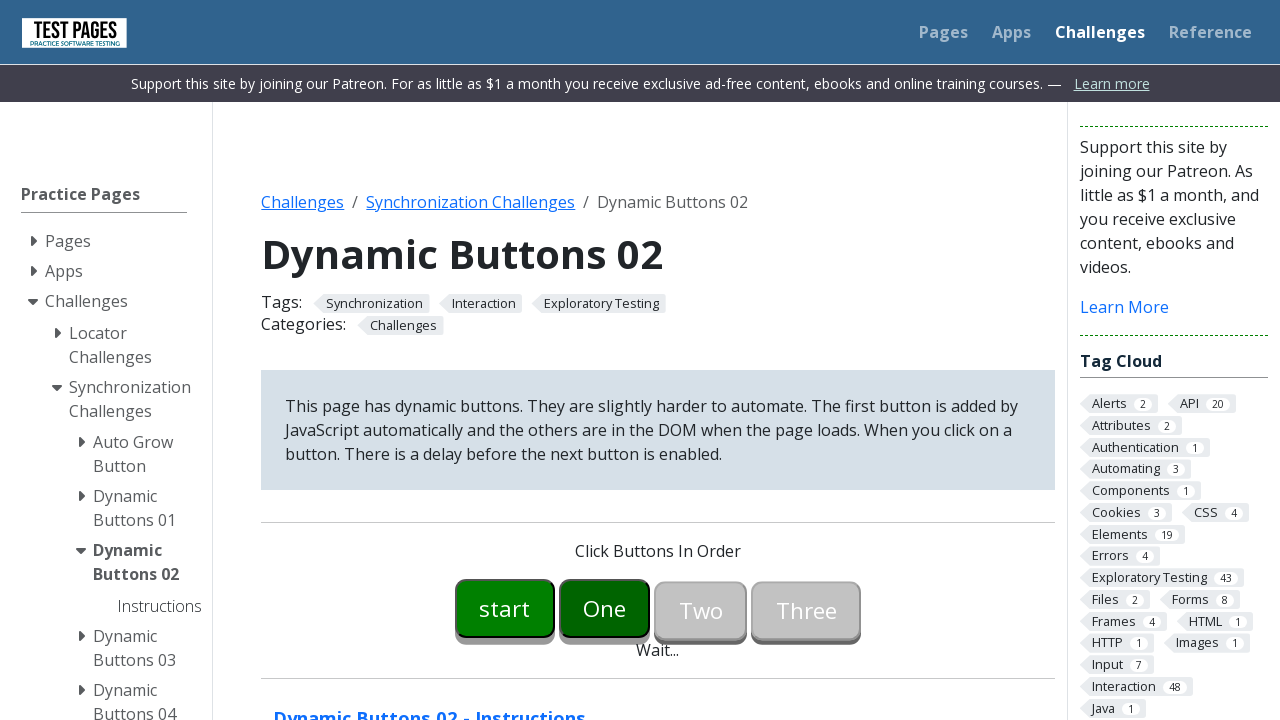

Waited for button 02 to be enabled
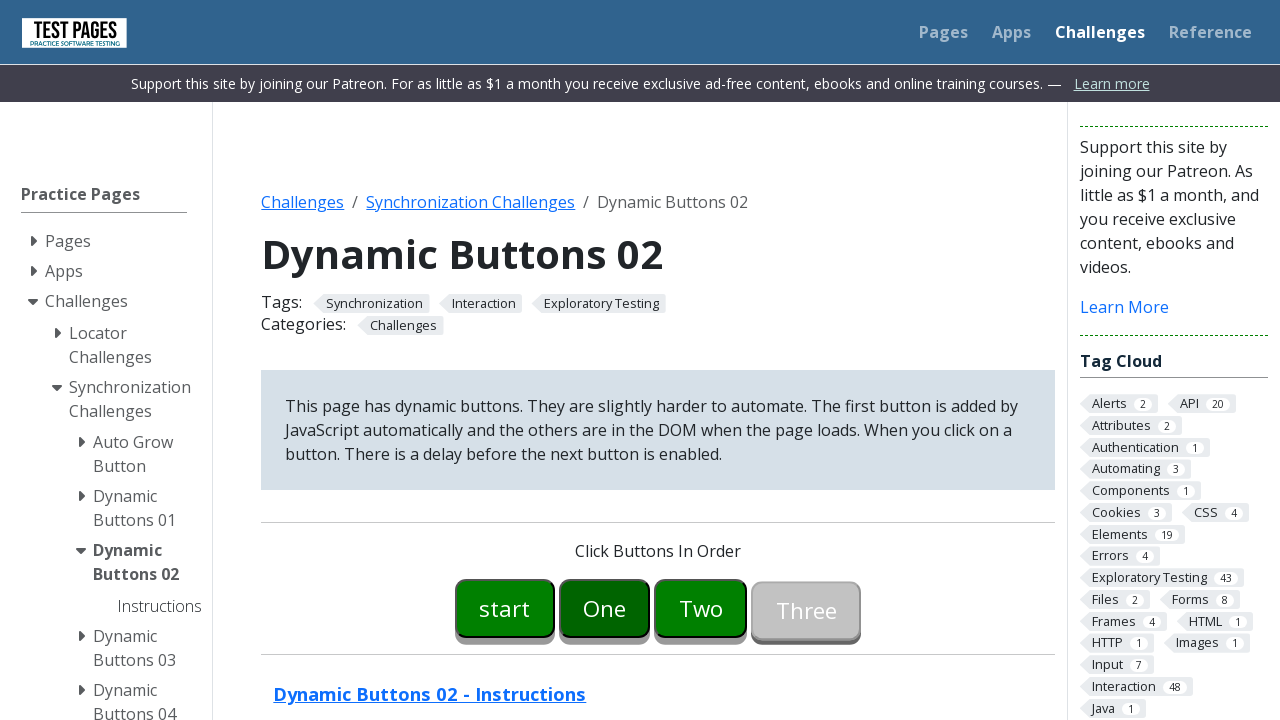

Clicked button 02 at (701, 608) on #button02
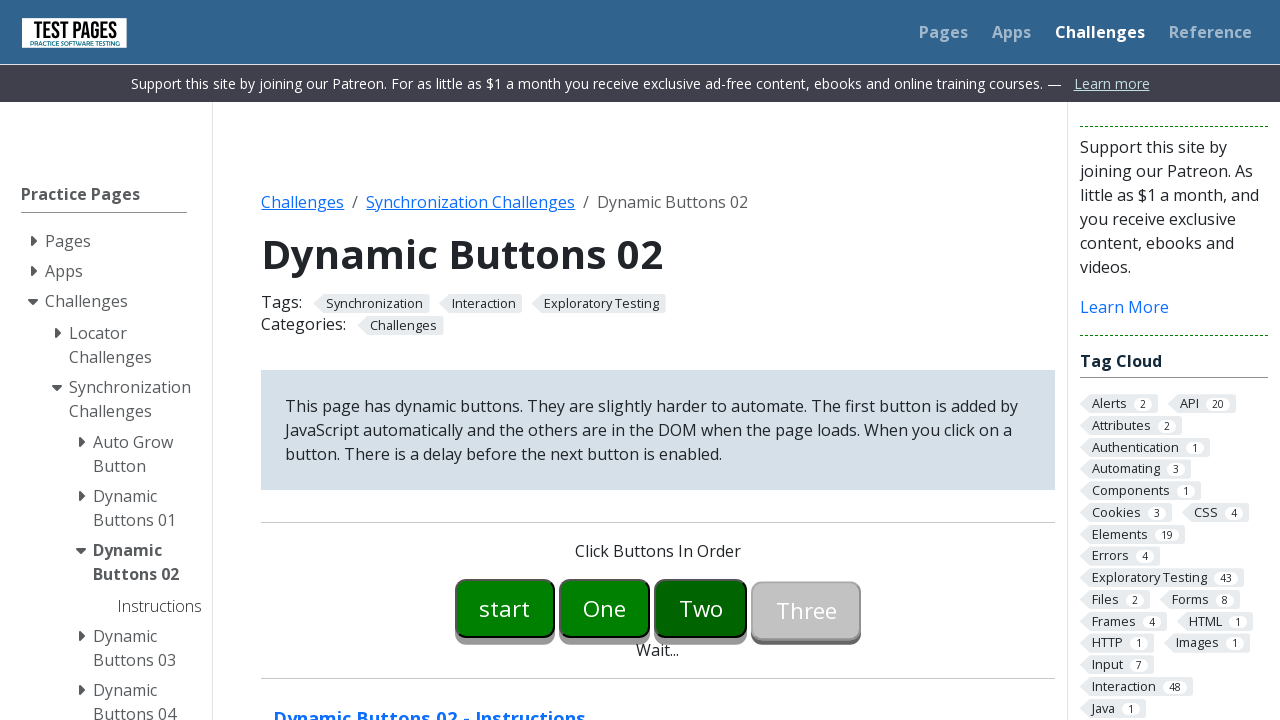

Waited for button 03 to be enabled
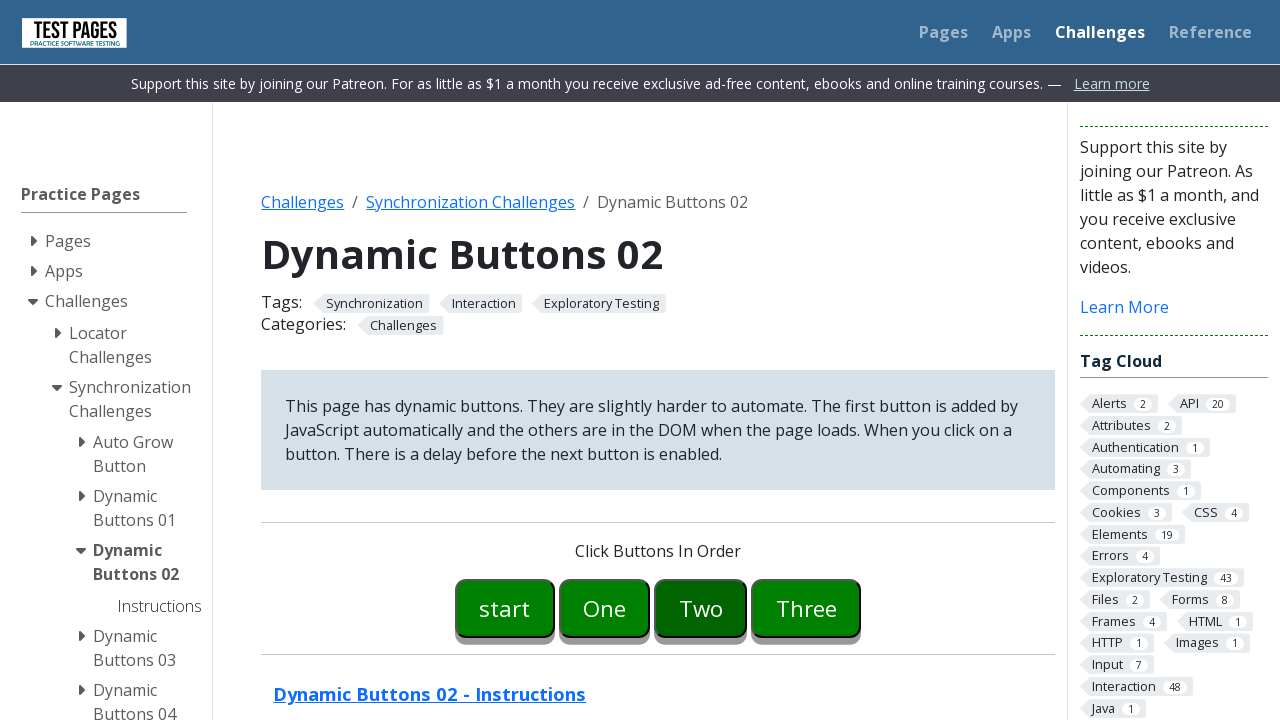

Clicked button 03 at (806, 608) on #button03
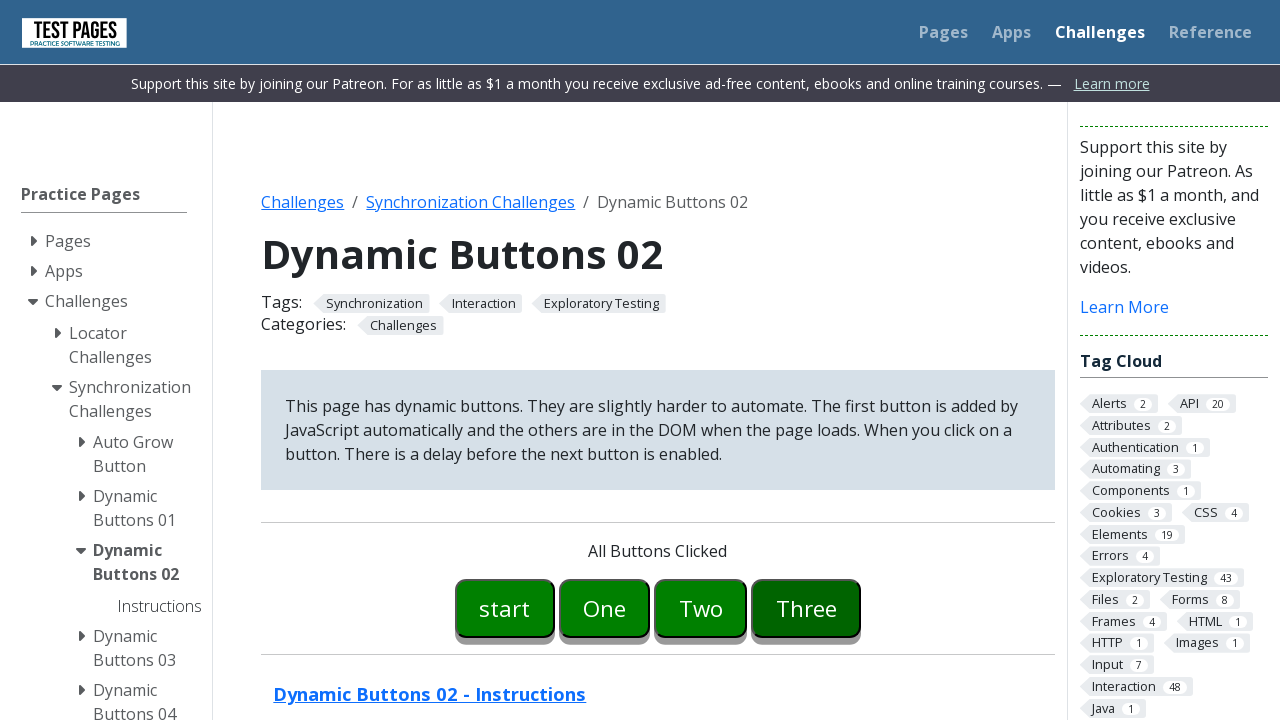

Verified success message appeared after clicking all buttons
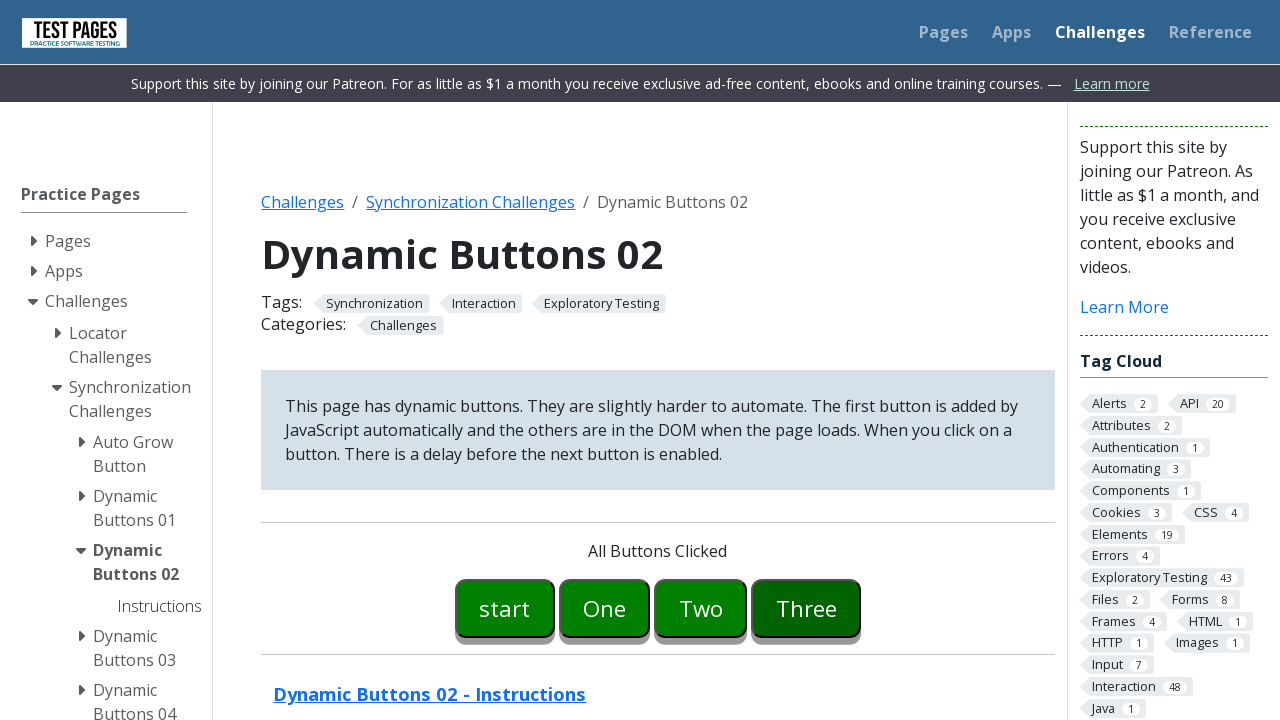

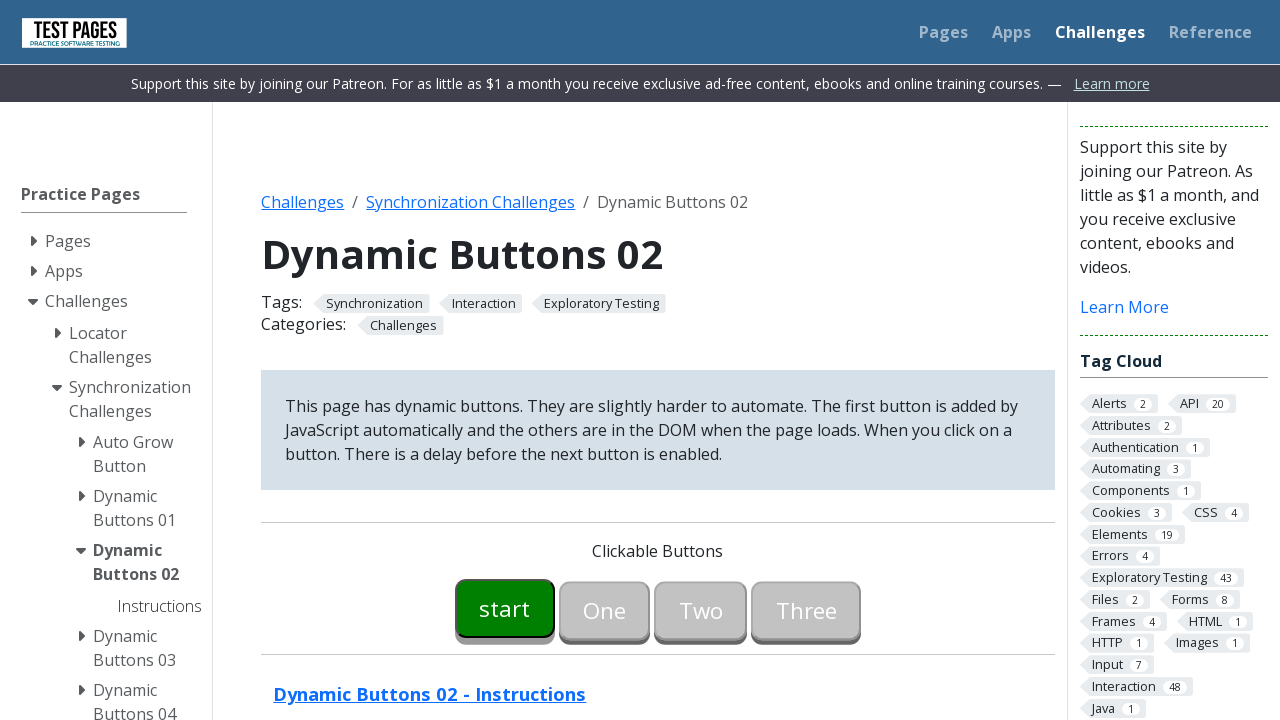